Tests hover functionality by hovering over an avatar image and verifying that additional user information (figcaption) appears as a result of the hover action.

Starting URL: http://the-internet.herokuapp.com/hovers

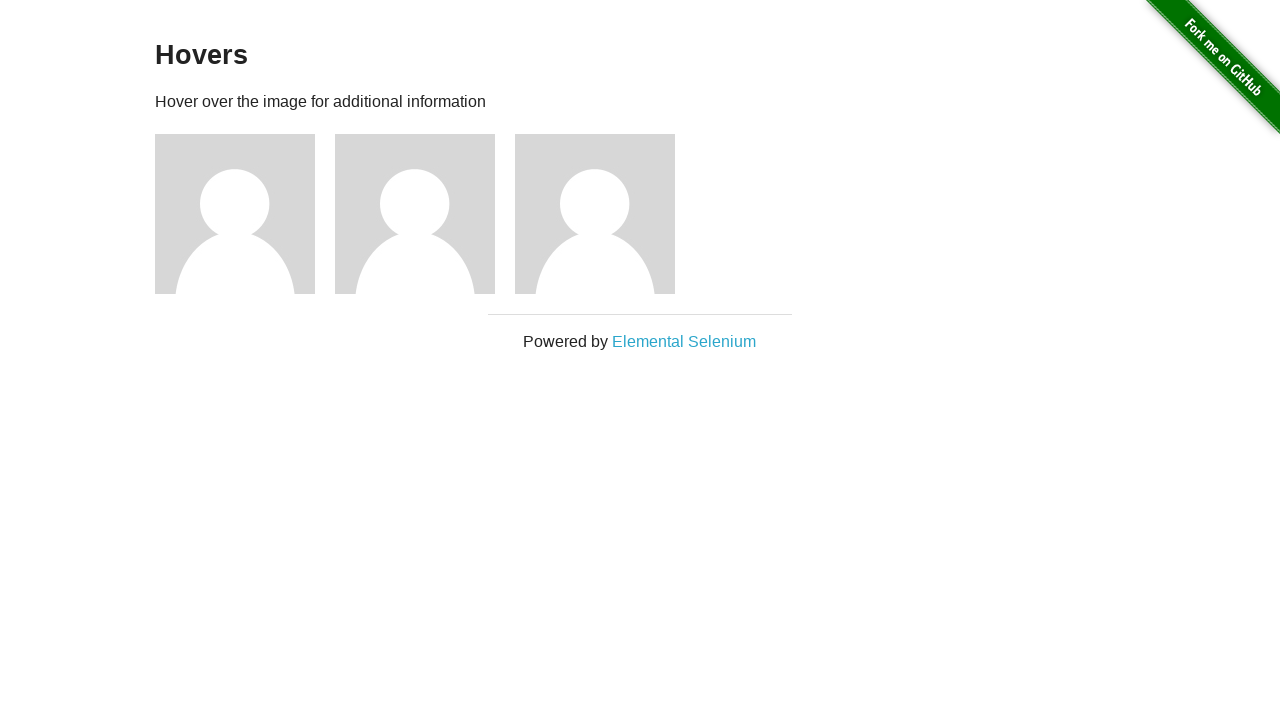

Located the first avatar figure element
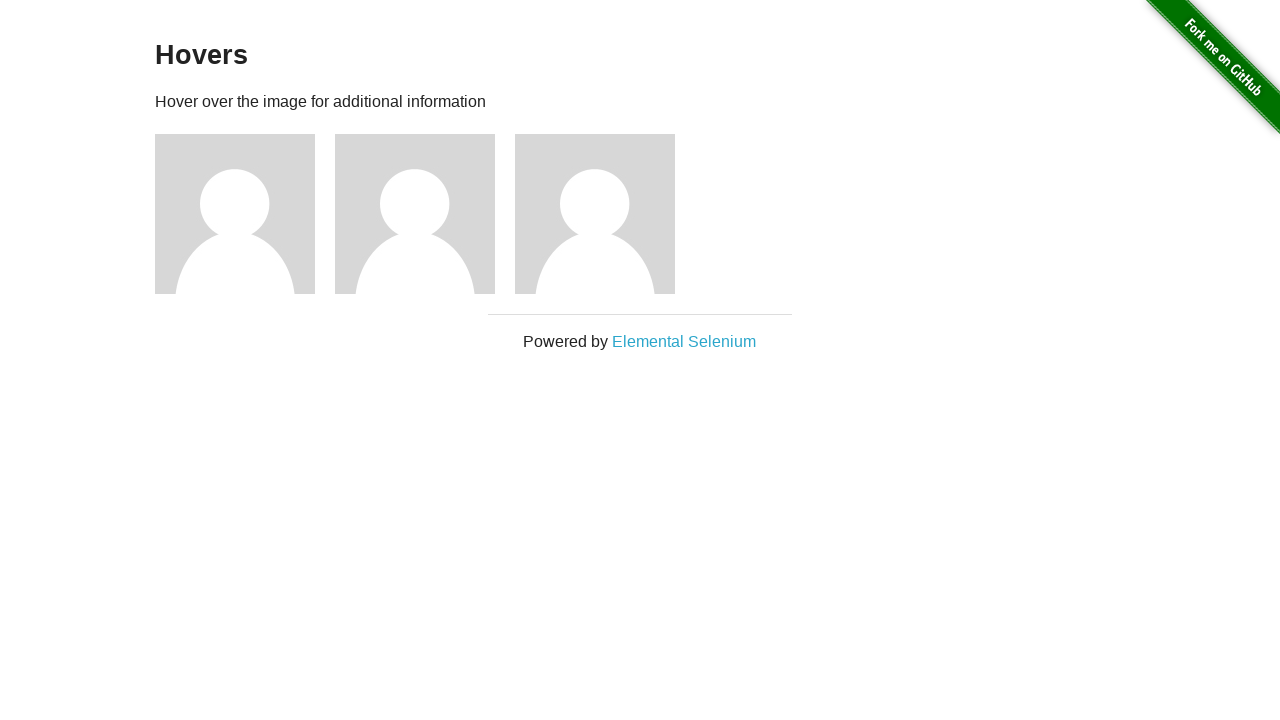

Hovered over the avatar image at (245, 214) on .figure >> nth=0
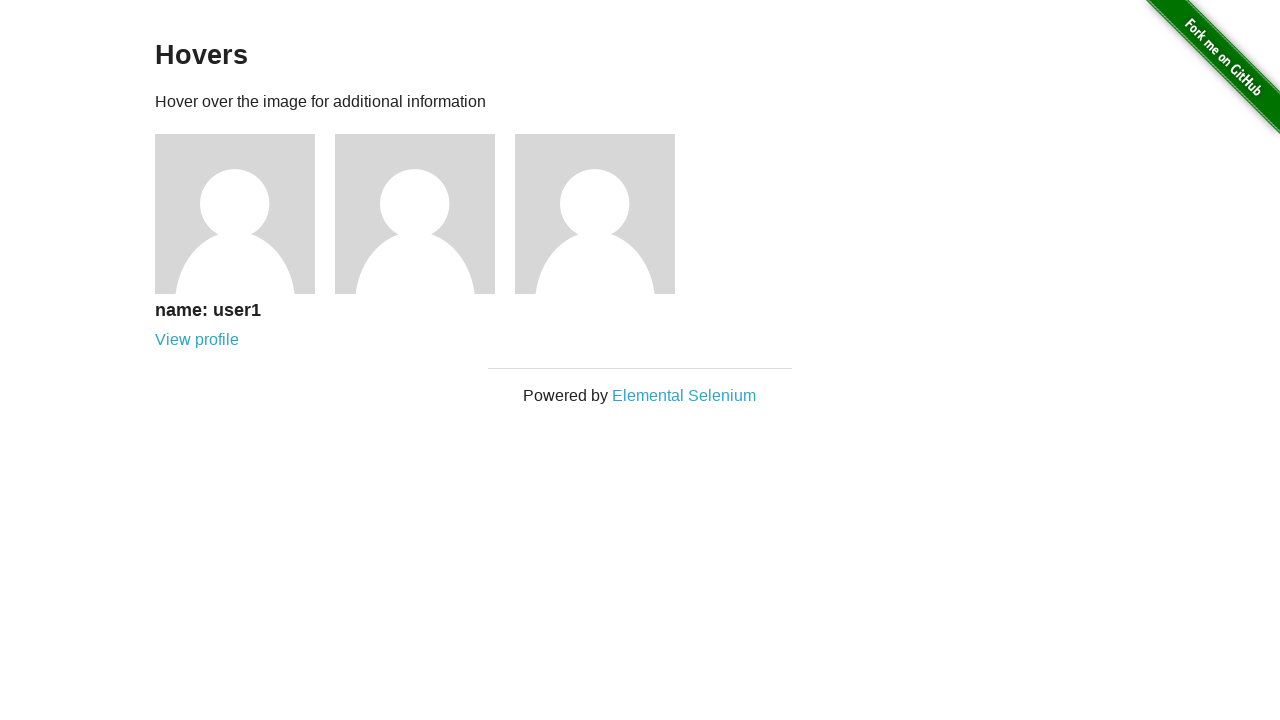

User information (figcaption) appeared after hover
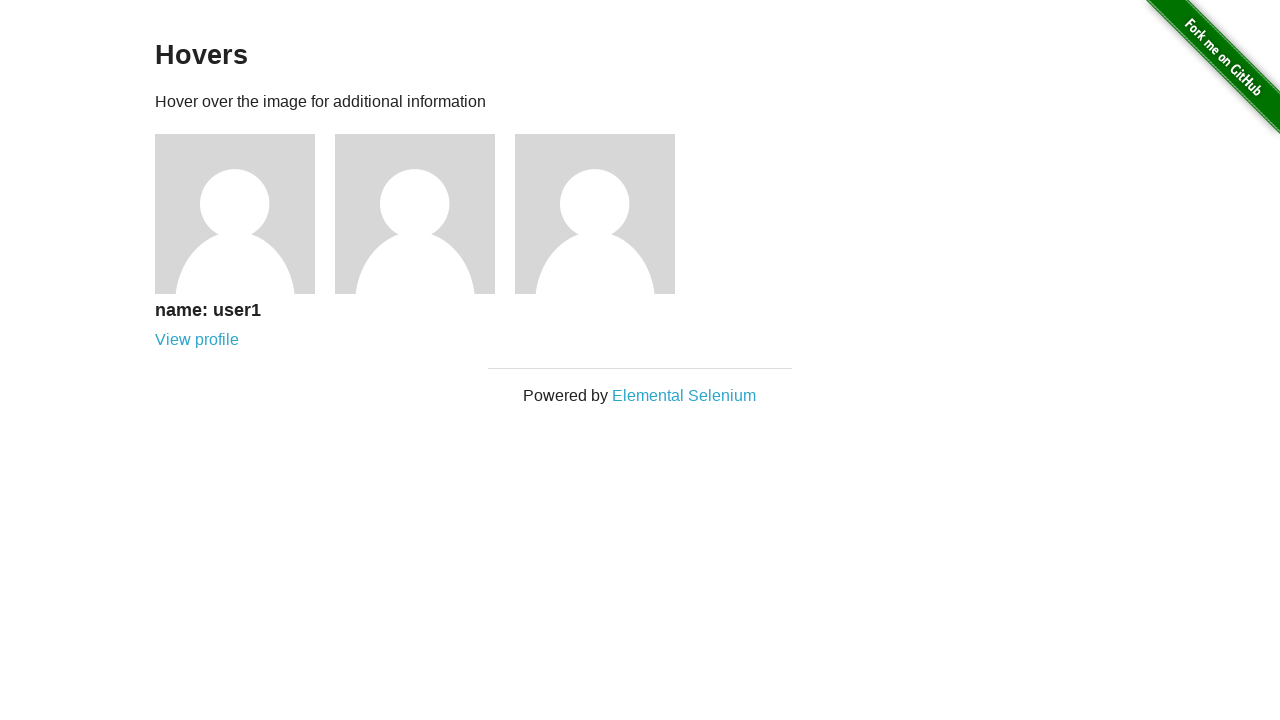

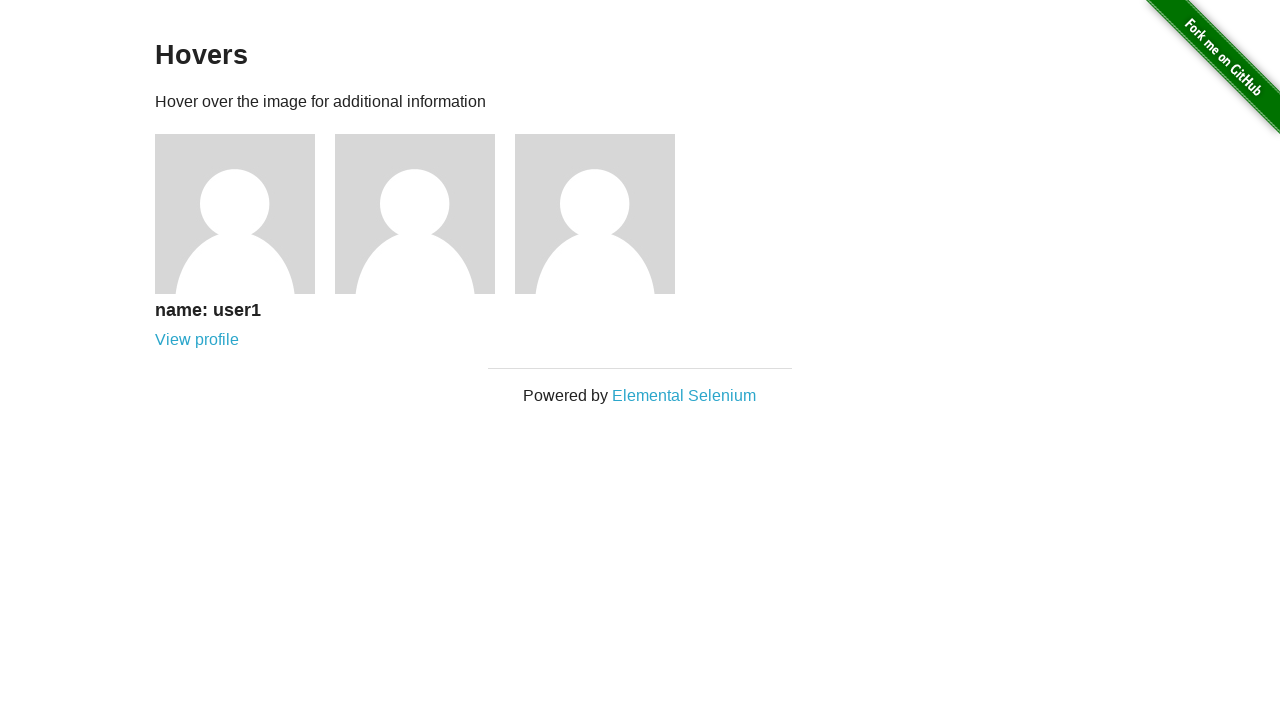